Tests dropdown selection by selecting an option from a dropdown menu

Starting URL: http://the-internet.herokuapp.com/

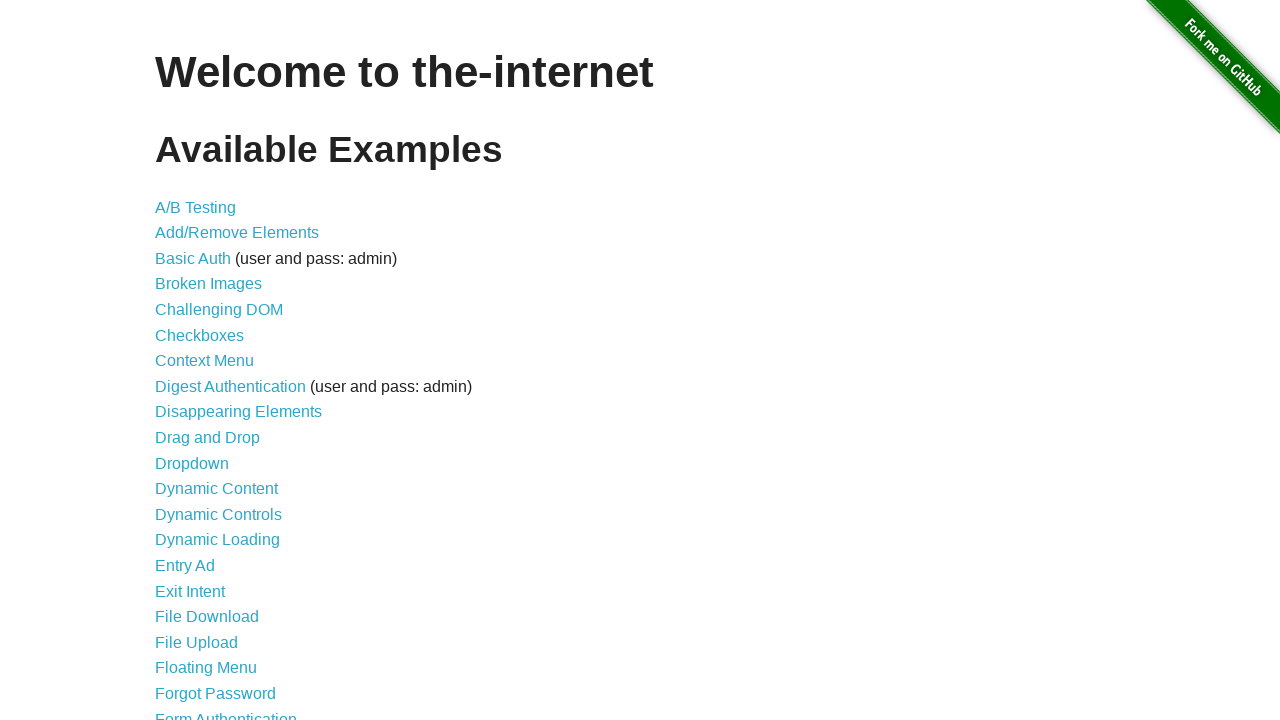

Clicked on Dropdown link at (192, 463) on a[href='/dropdown']
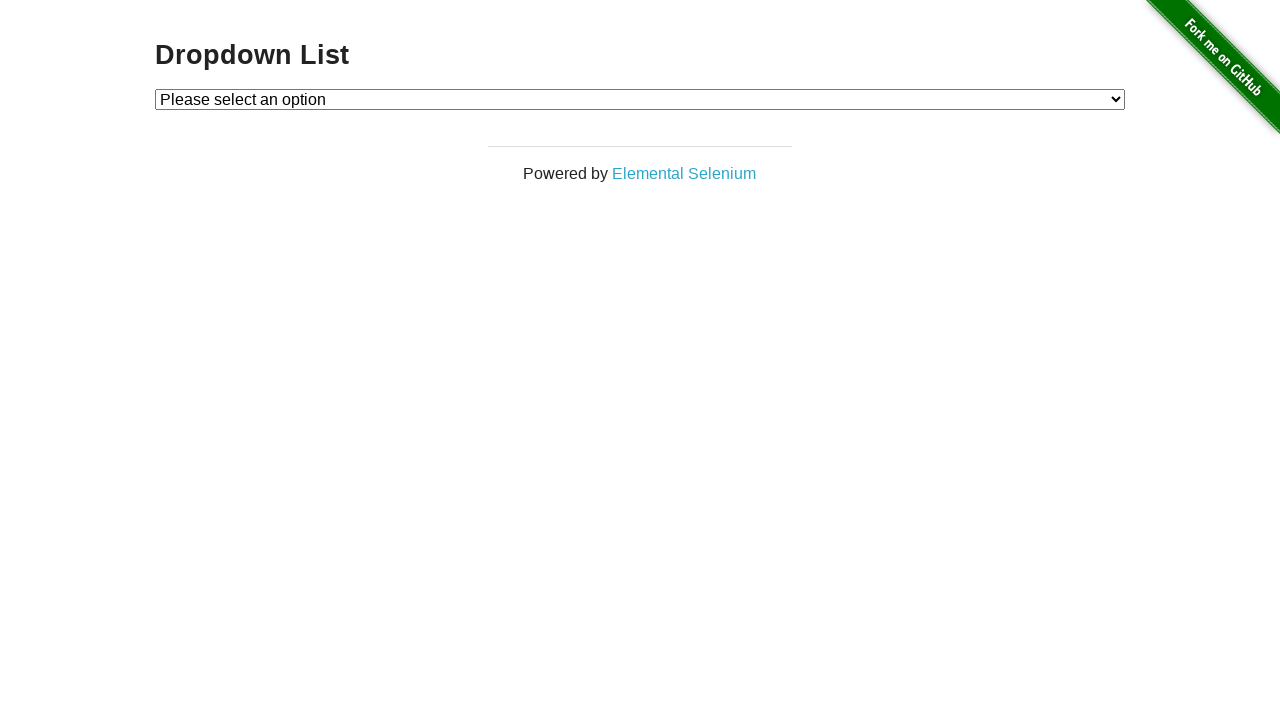

Selected option 2 from dropdown menu on #dropdown
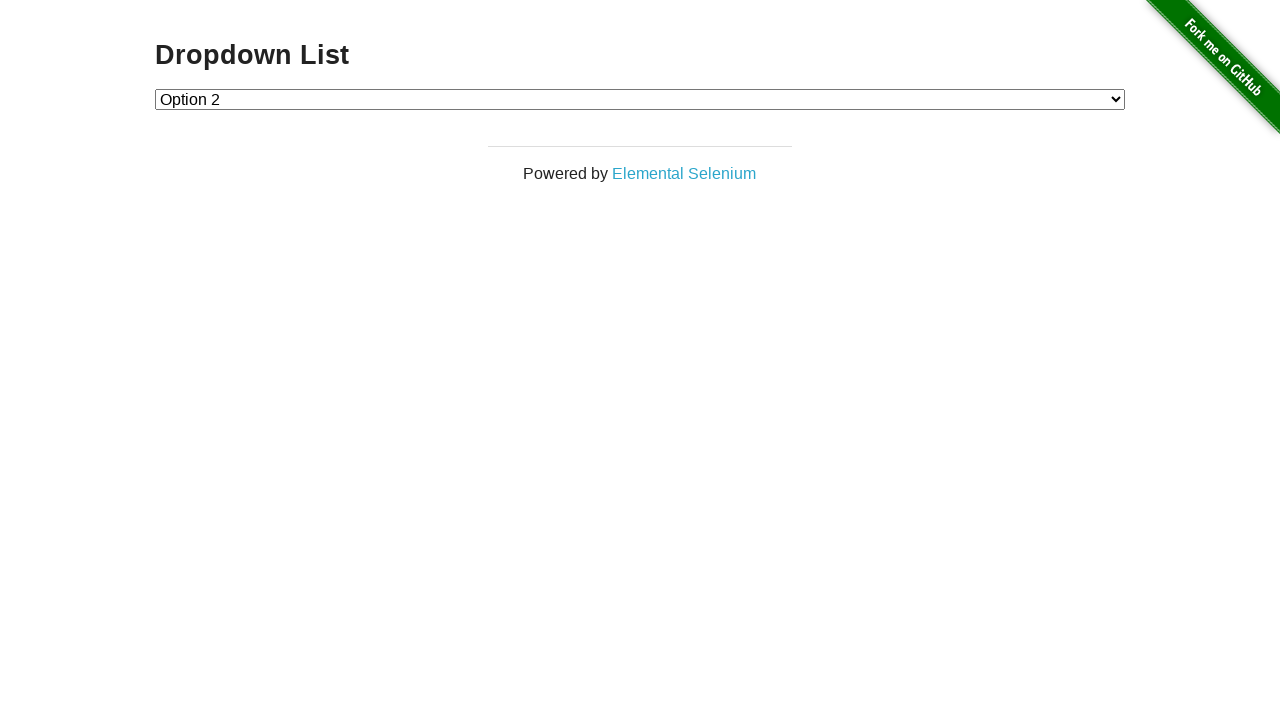

Navigated back to previous page
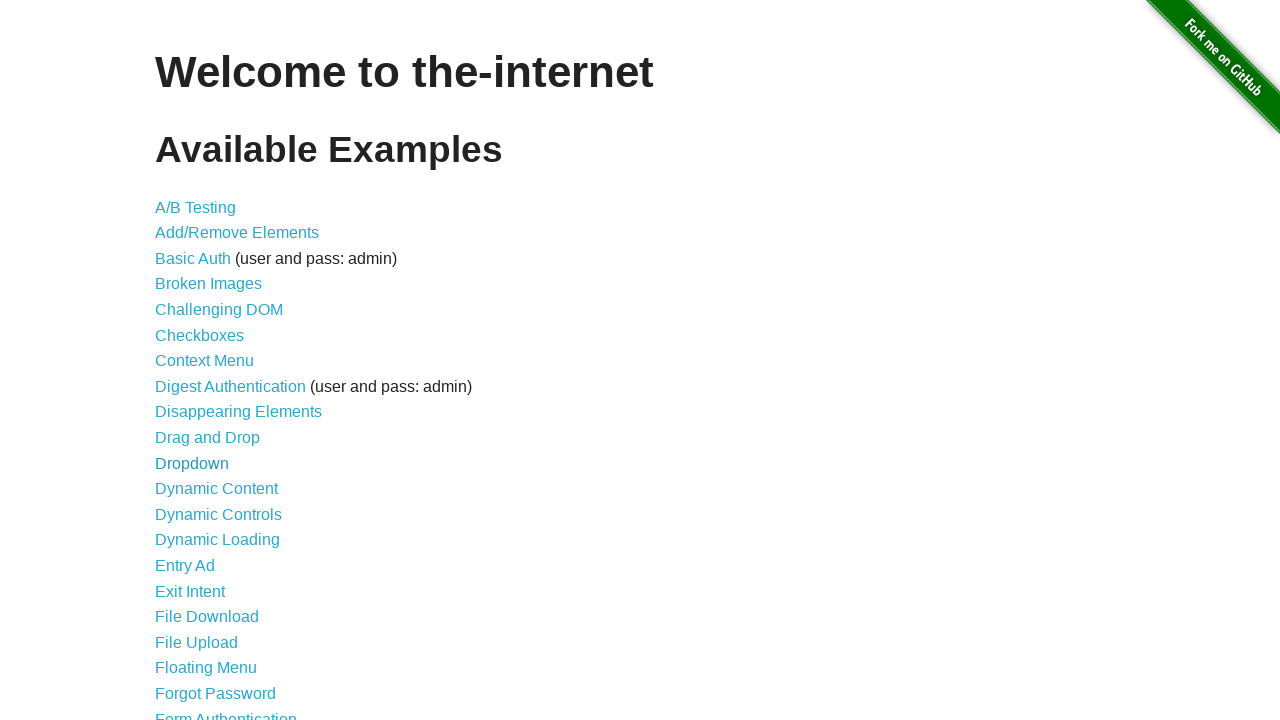

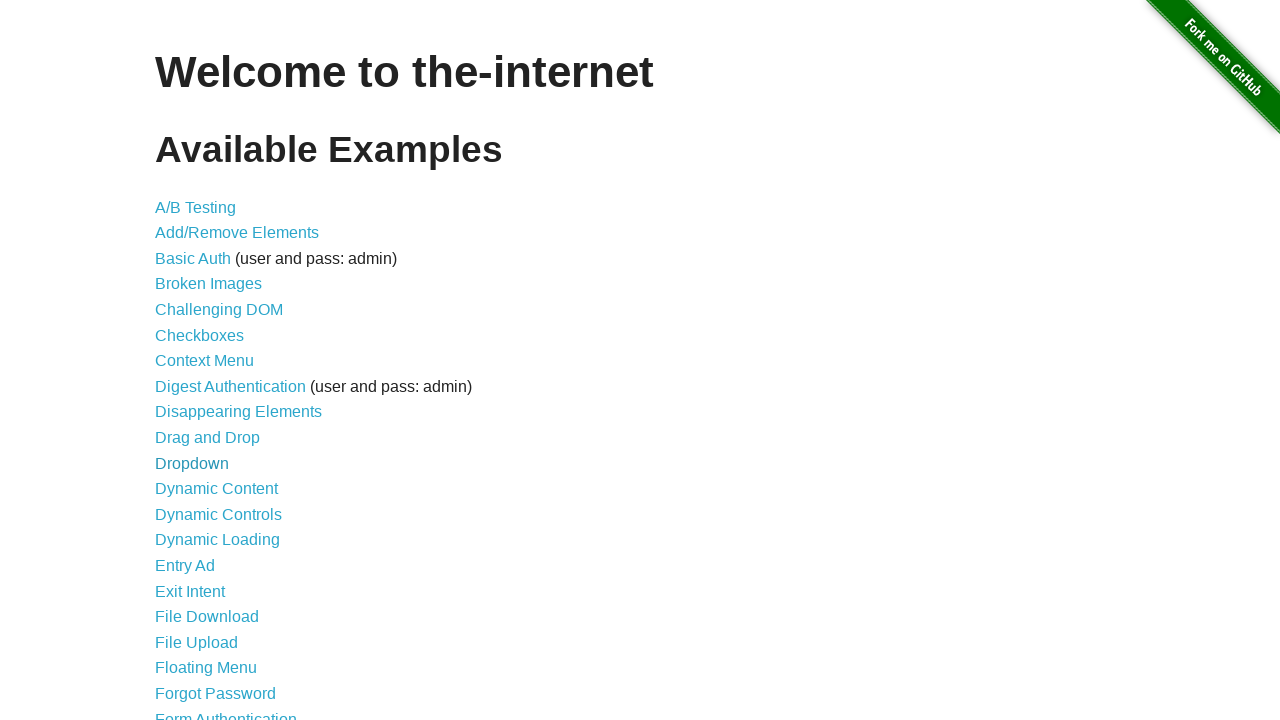